Navigates to a specific Stepik lesson page and waits for it to load

Starting URL: https://stepik.org/lesson/25969/step/8

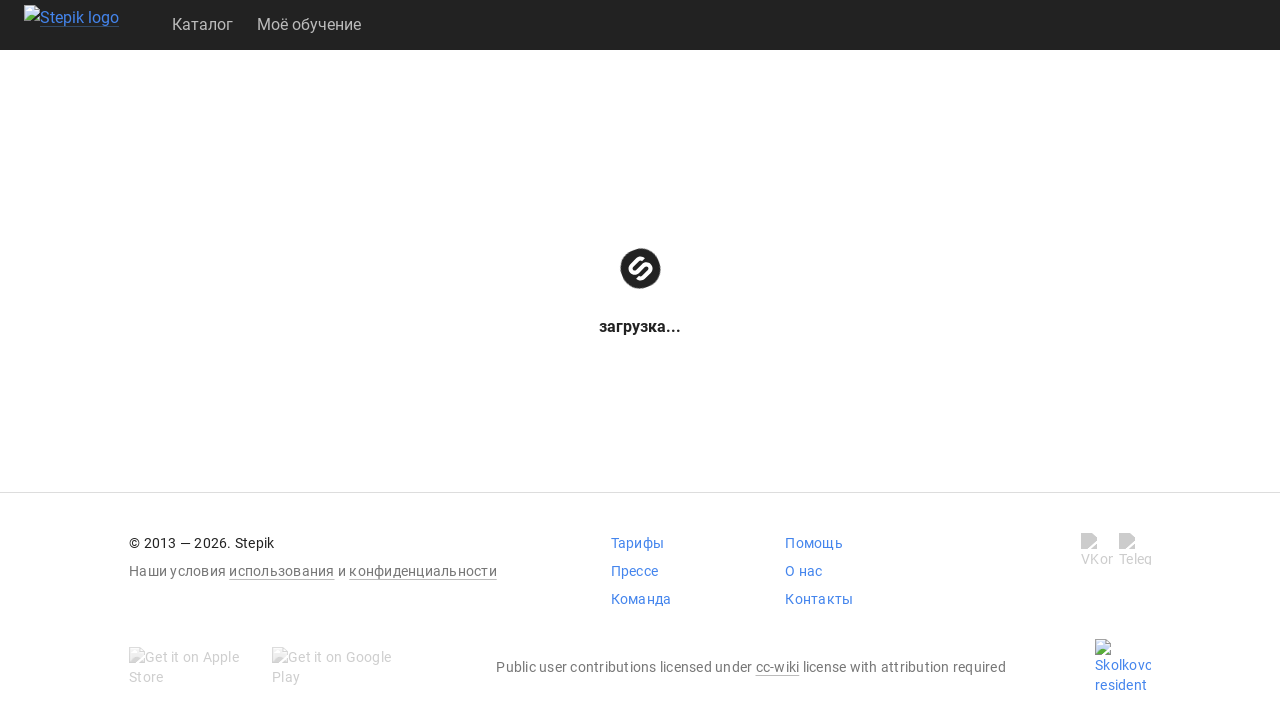

Navigated to Stepik lesson page (lesson 25969, step 8)
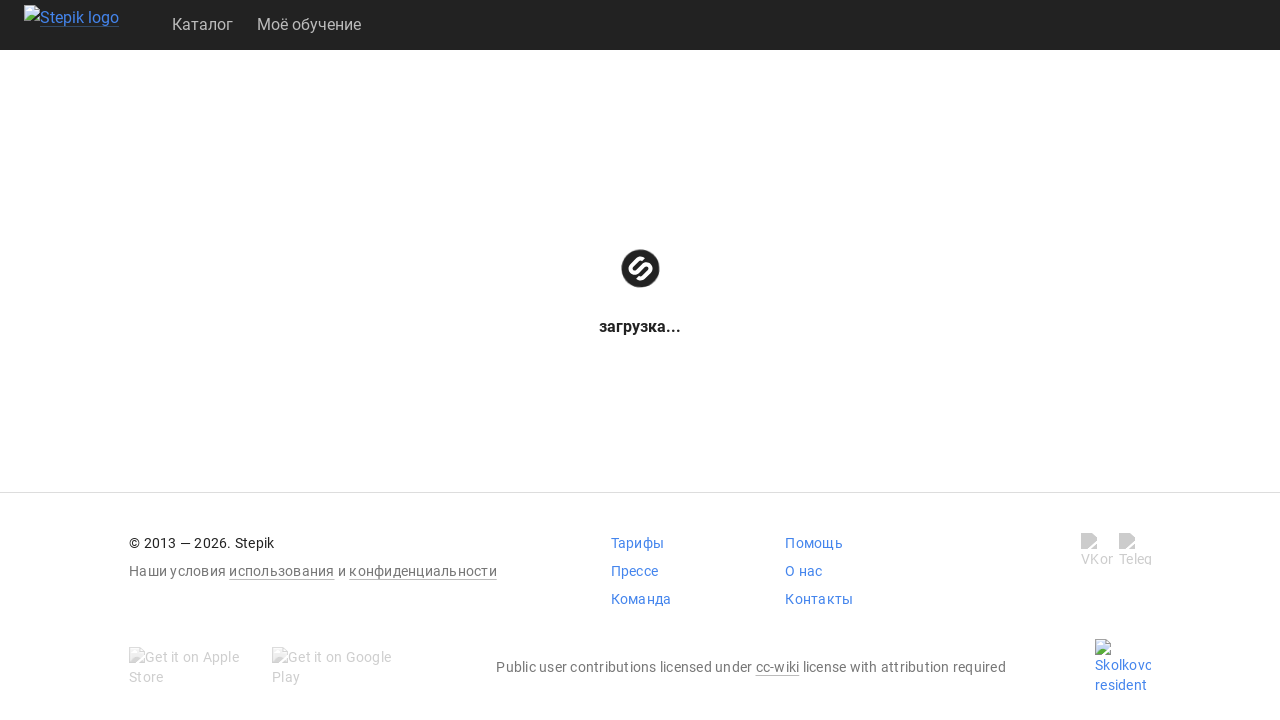

Lesson page loaded - DOM content ready
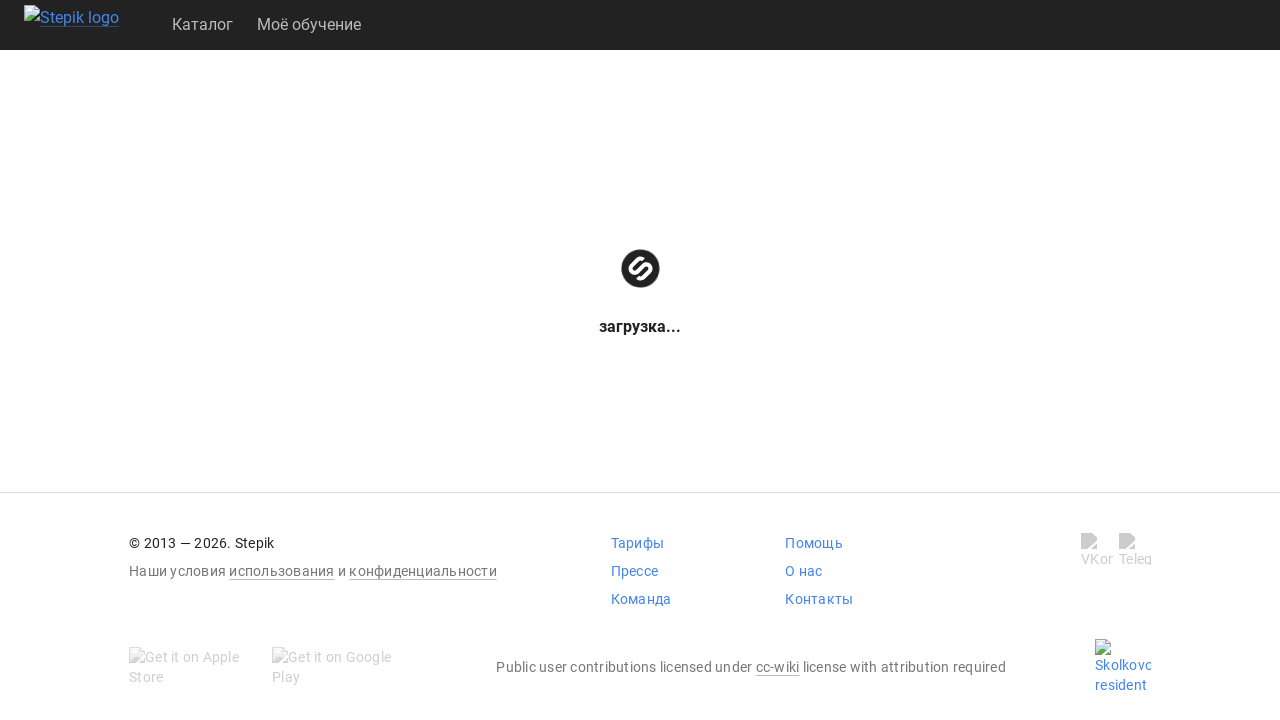

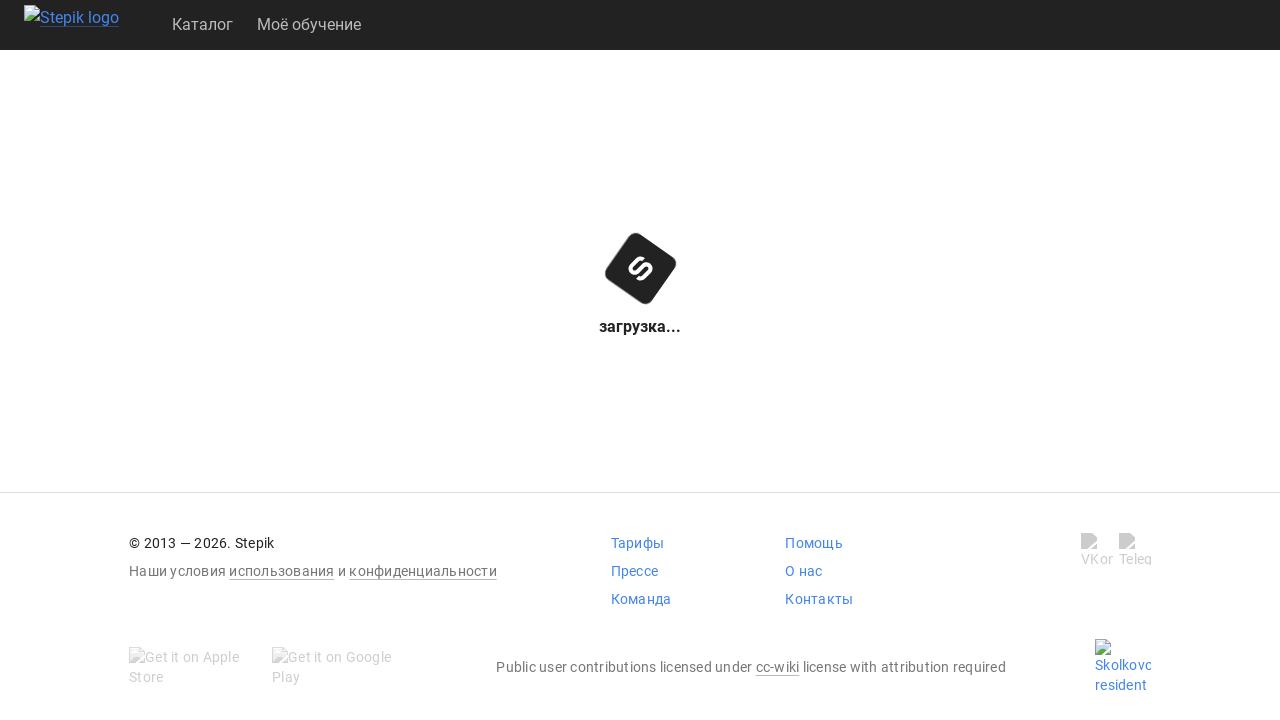